Navigates through different sections of the Dassault Aviation website by constructing sub-URLs and visiting the group and space pages

Starting URL: https://www.dassault-aviation.com/en/

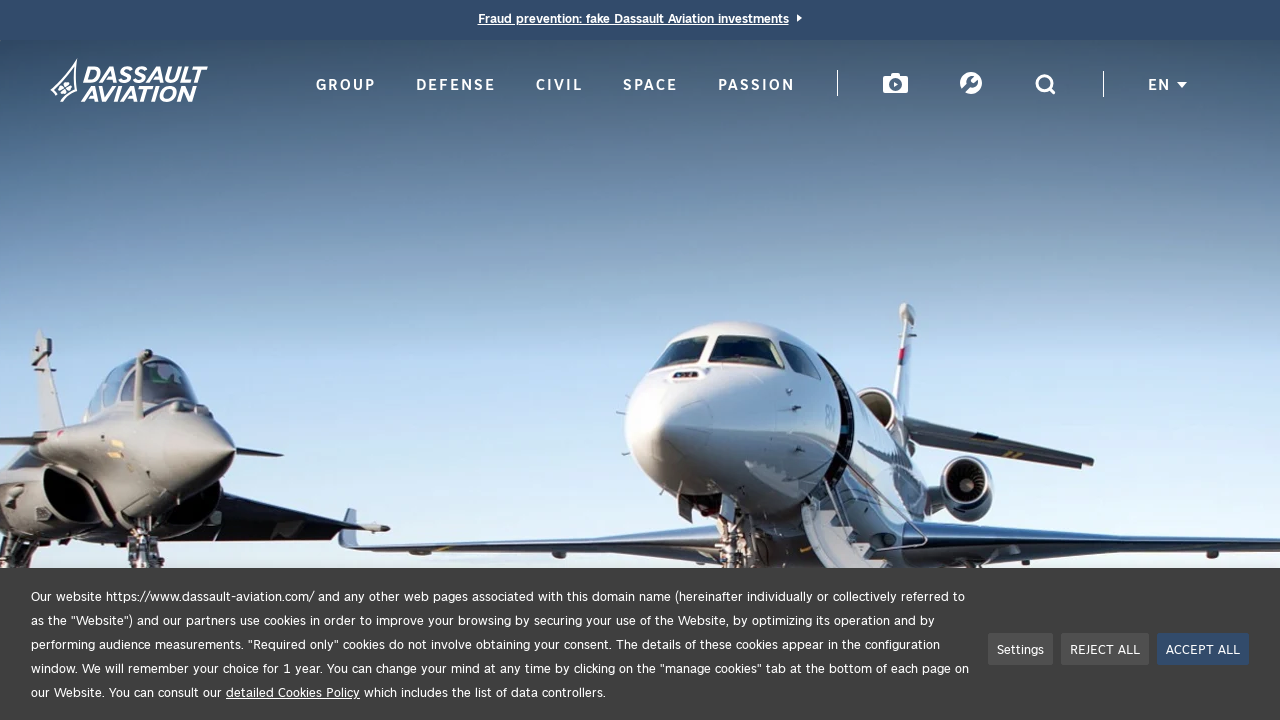

Navigated to Dassault Aviation group page
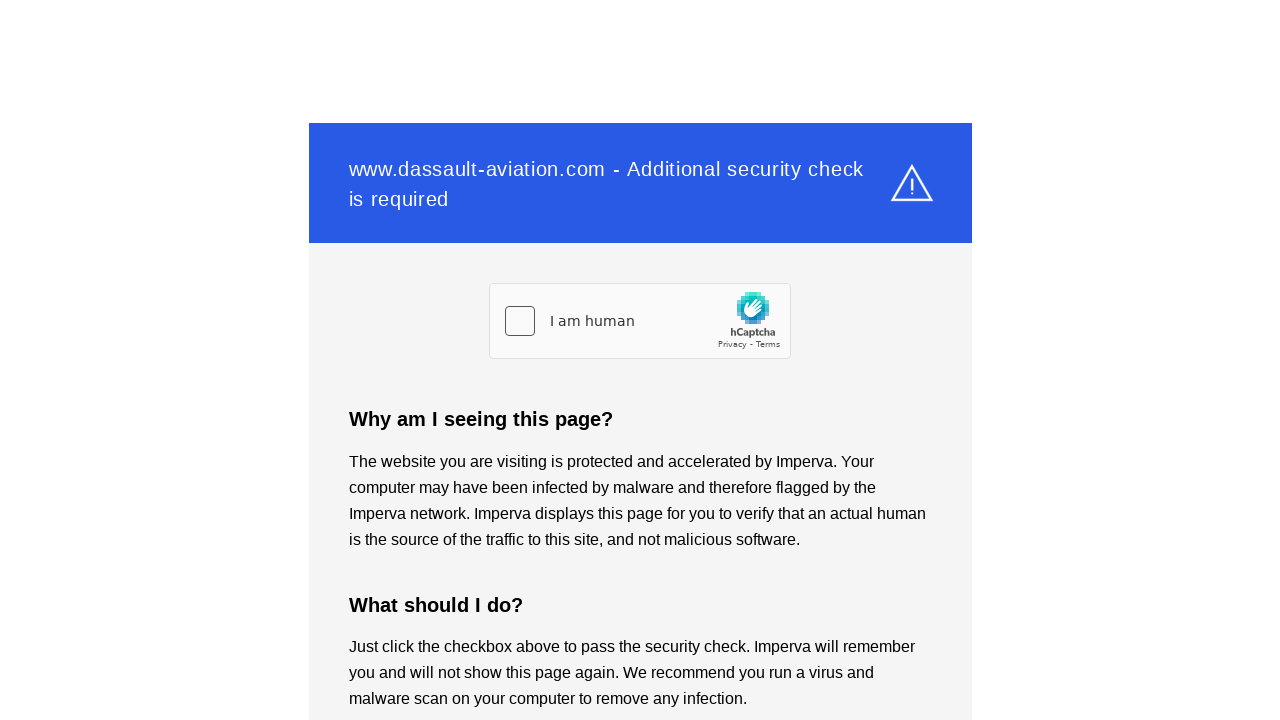

Waited for group page to load
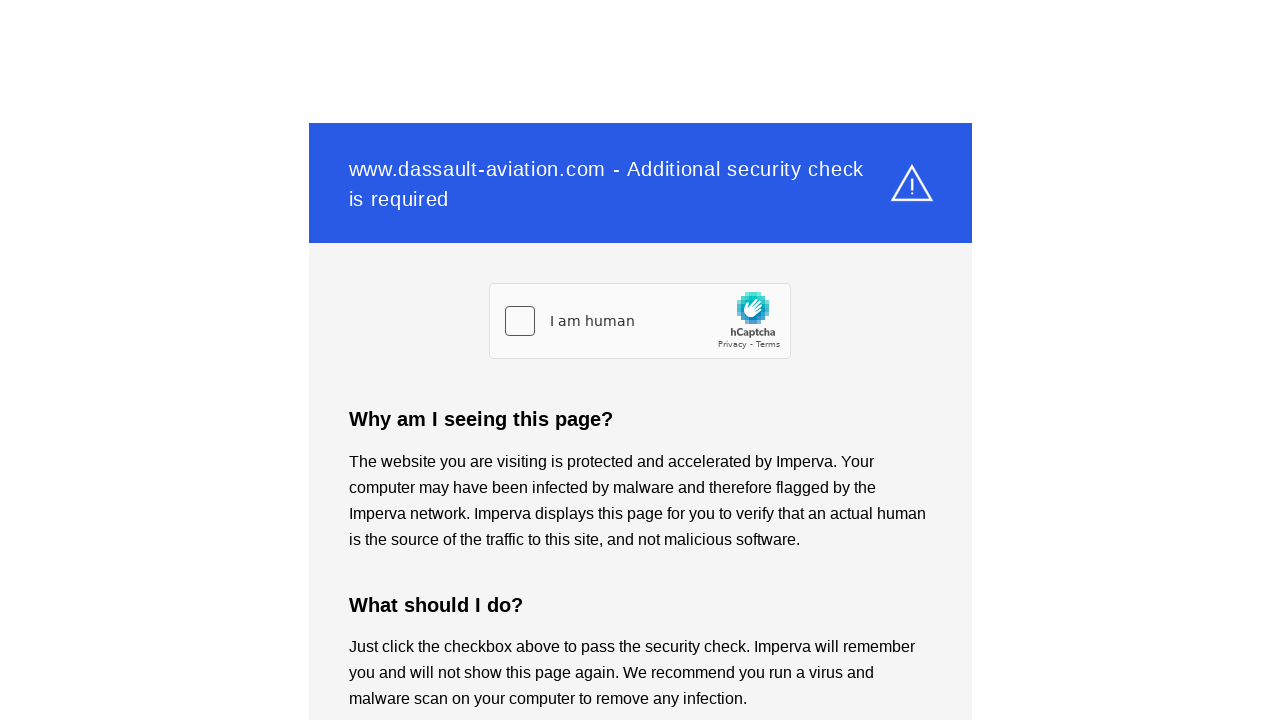

Navigated to Dassault Aviation space page
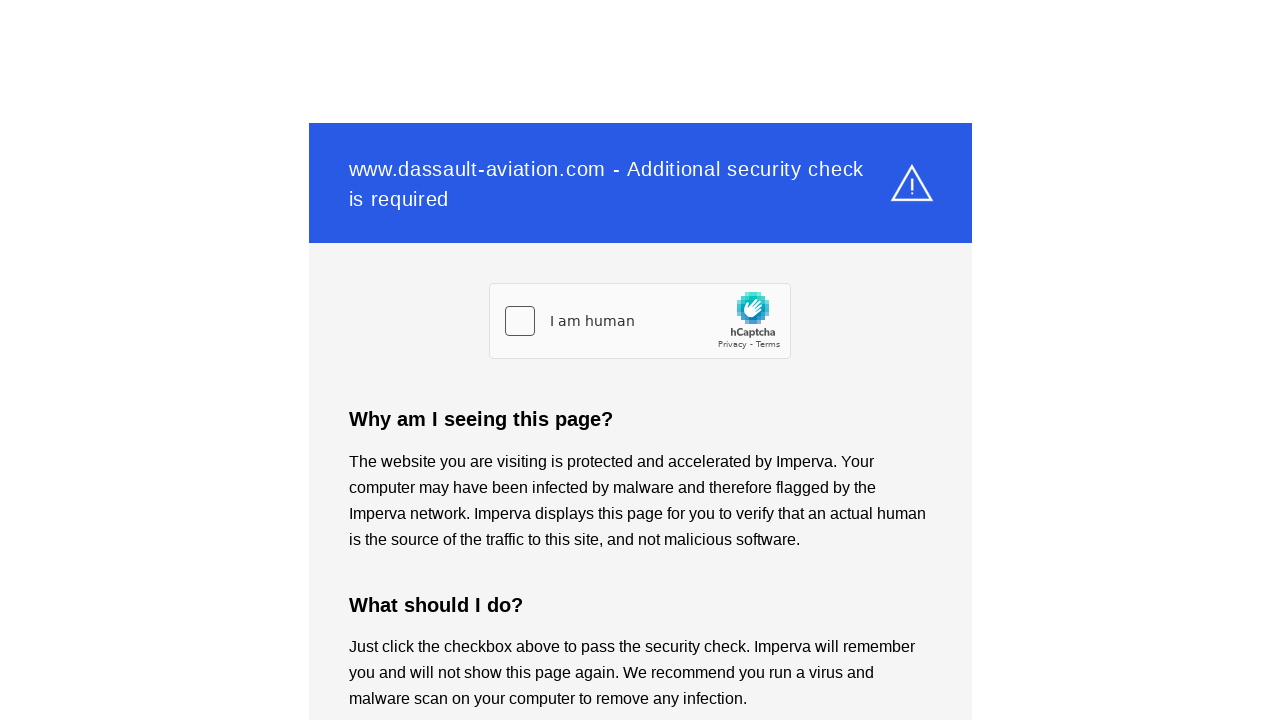

Waited for space page to load
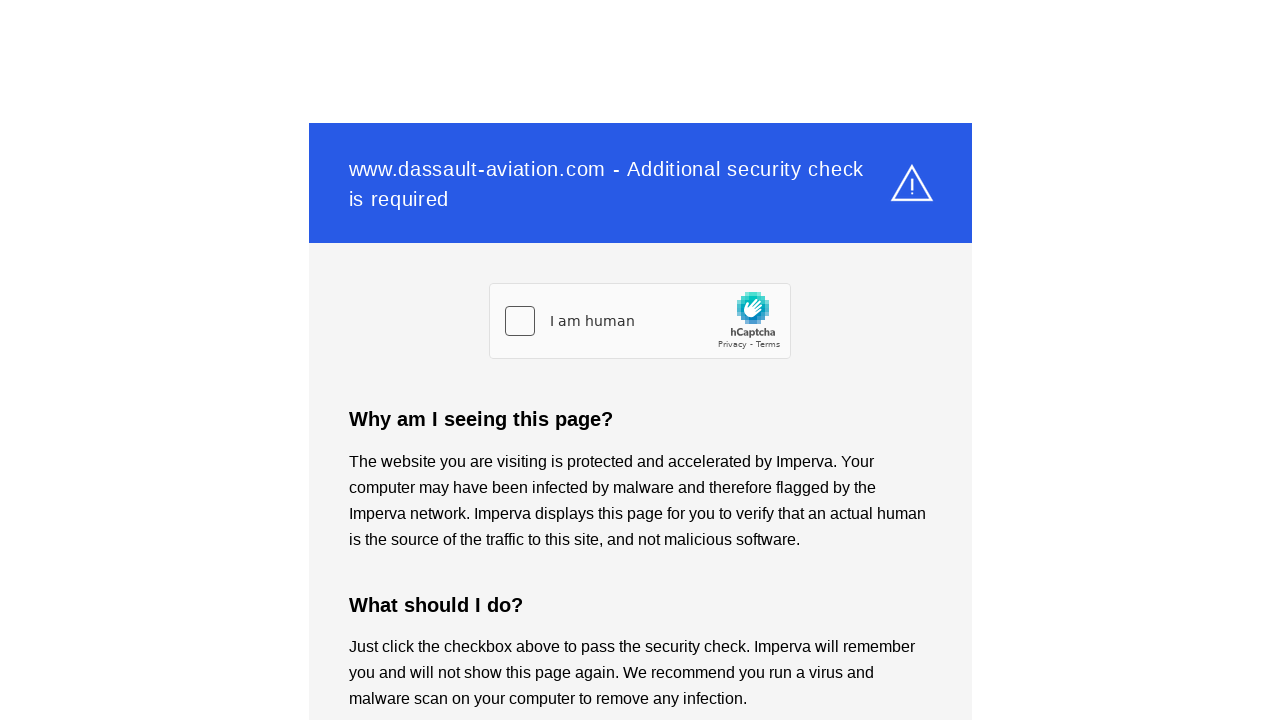

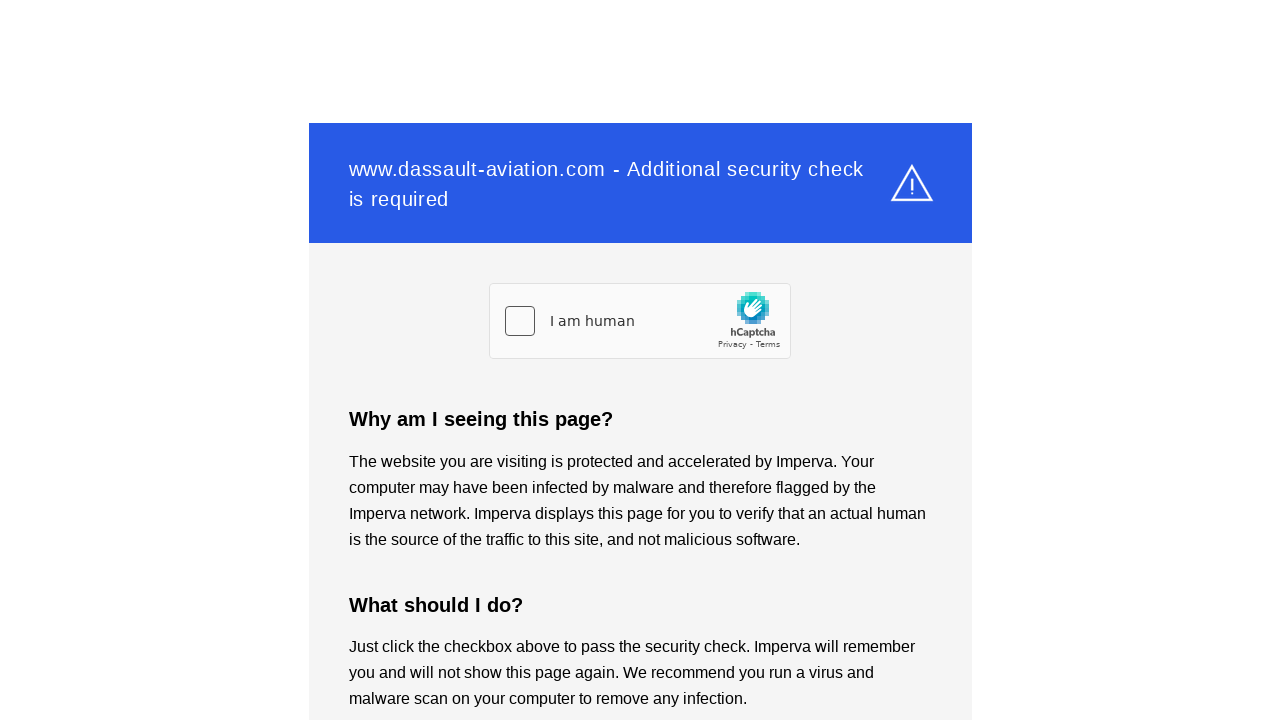